Tests filtering to display all items after using other filters

Starting URL: https://demo.playwright.dev/todomvc

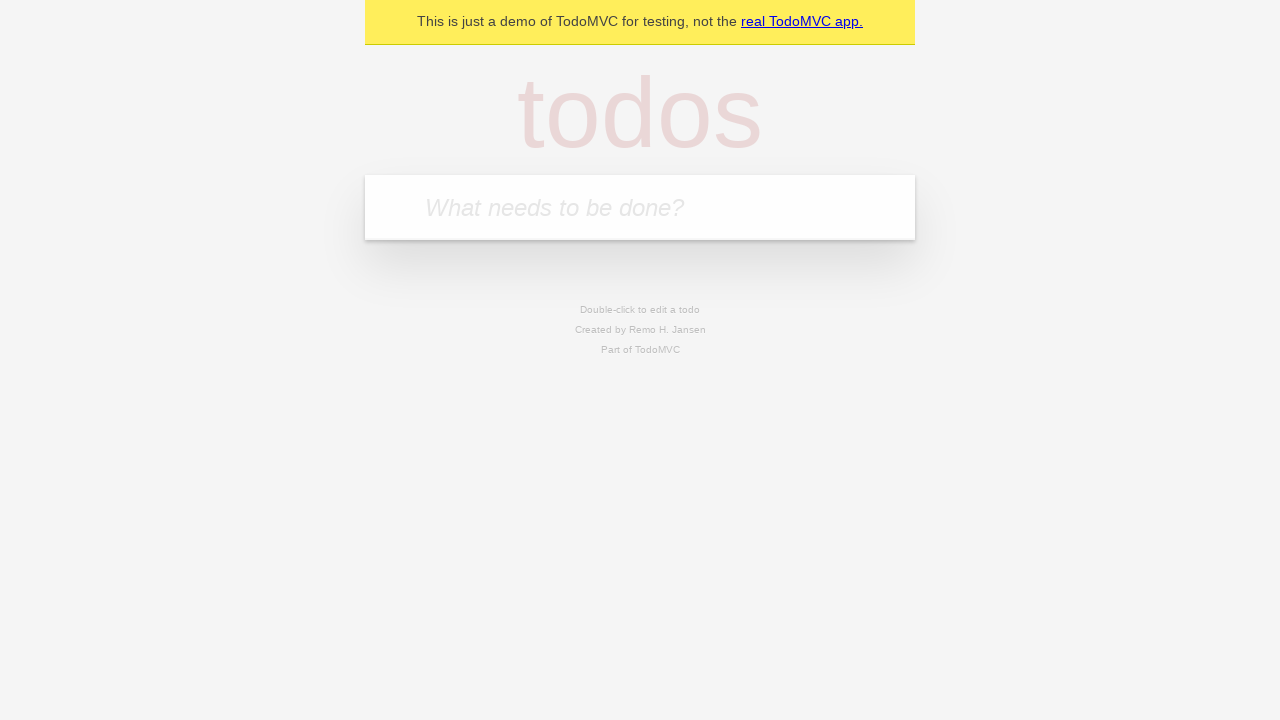

Filled new todo input with 'buy some cheese' on internal:attr=[placeholder="What needs to be done?"i]
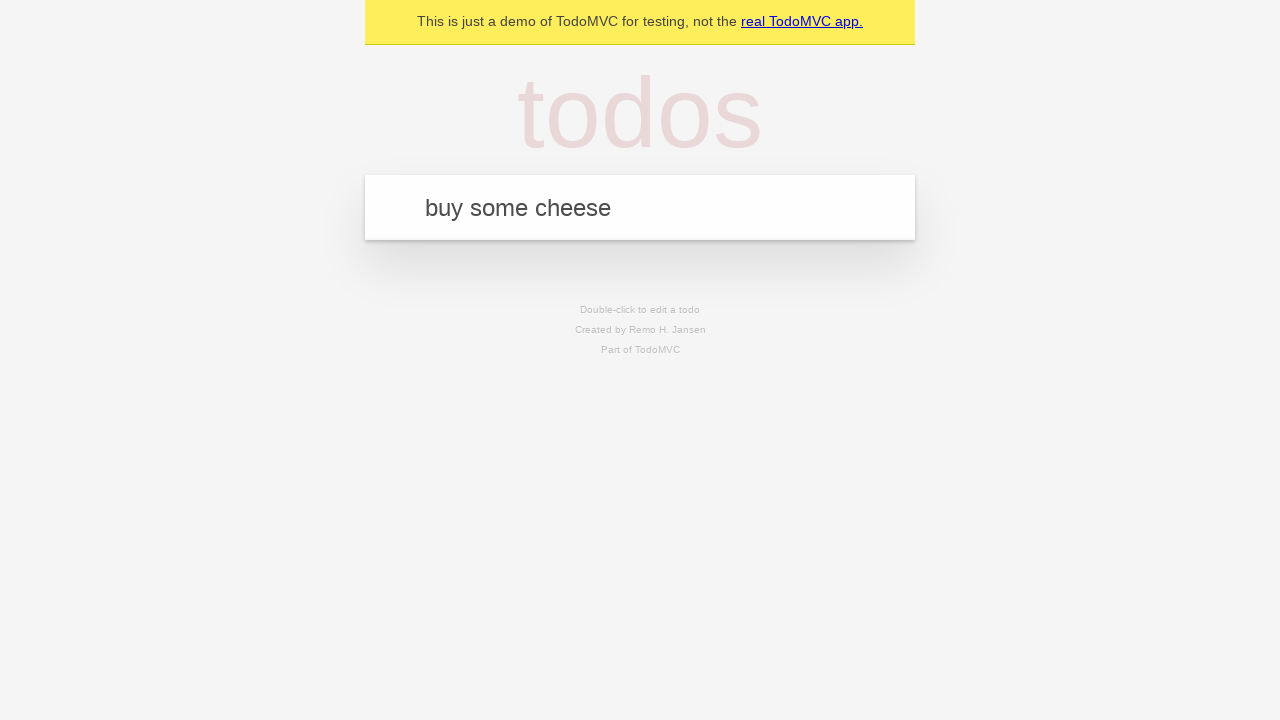

Pressed Enter to create todo 'buy some cheese' on internal:attr=[placeholder="What needs to be done?"i]
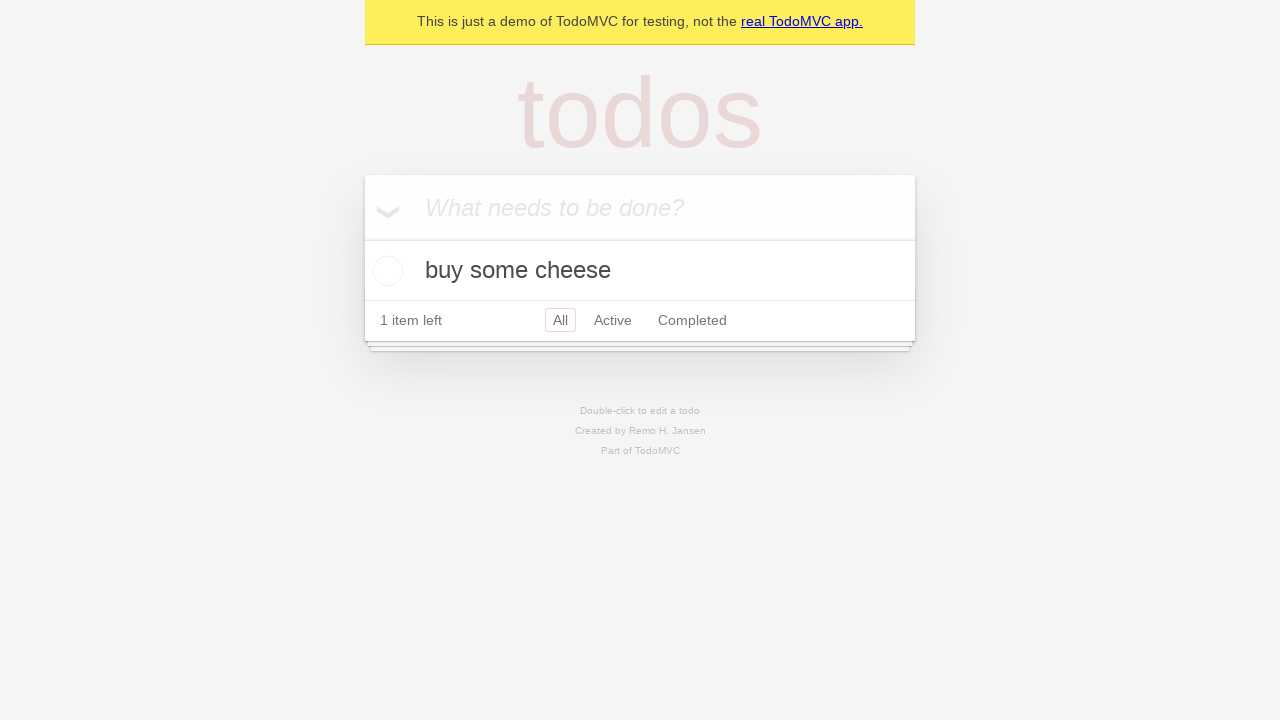

Filled new todo input with 'feed the cat' on internal:attr=[placeholder="What needs to be done?"i]
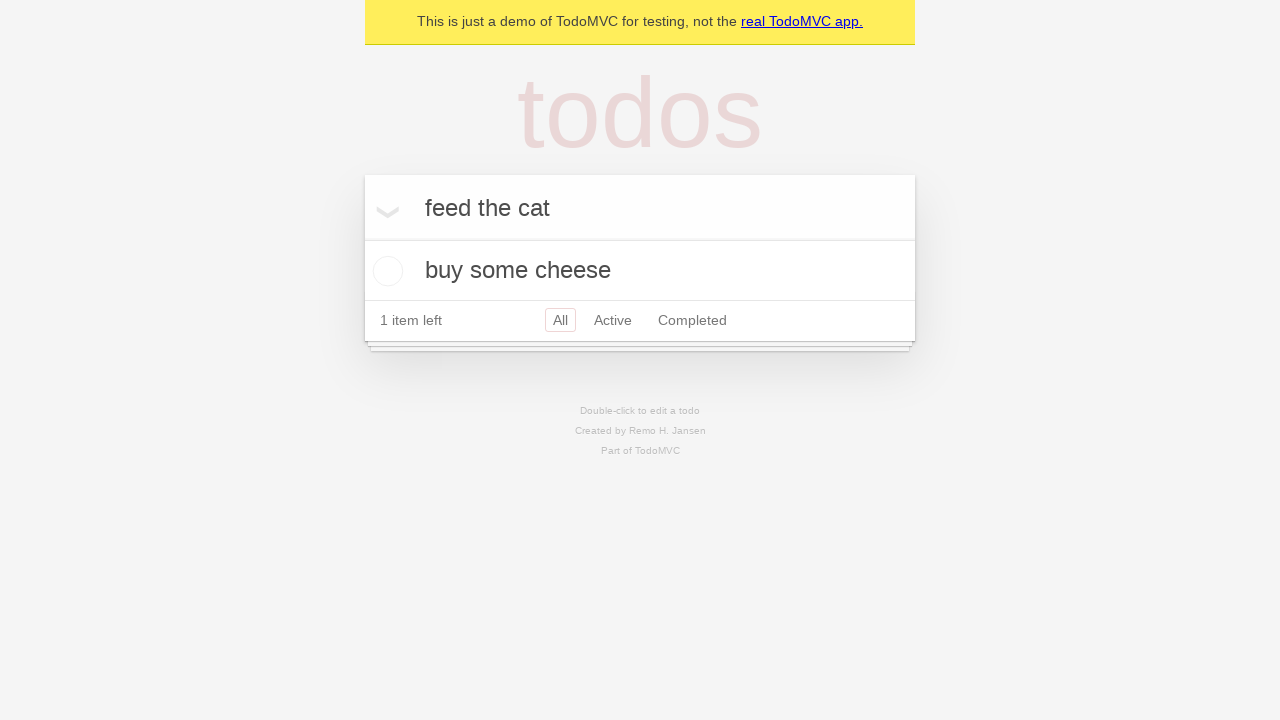

Pressed Enter to create todo 'feed the cat' on internal:attr=[placeholder="What needs to be done?"i]
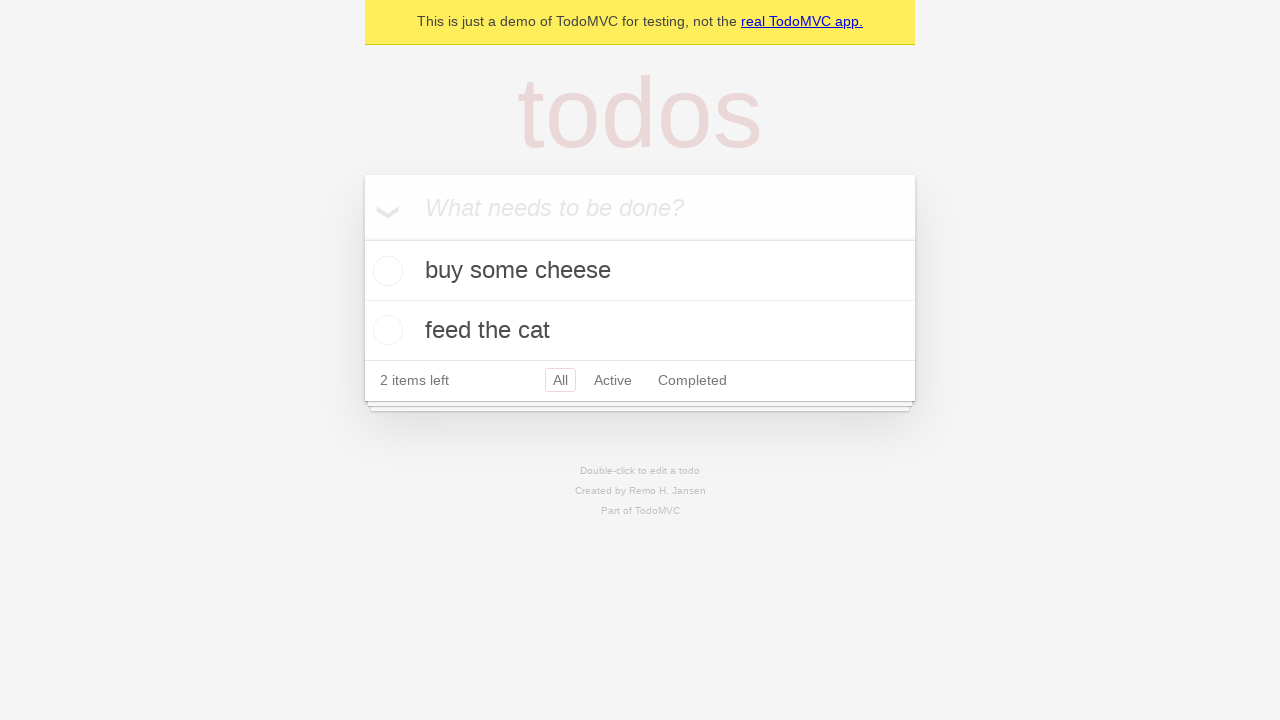

Filled new todo input with 'book a doctors appointment' on internal:attr=[placeholder="What needs to be done?"i]
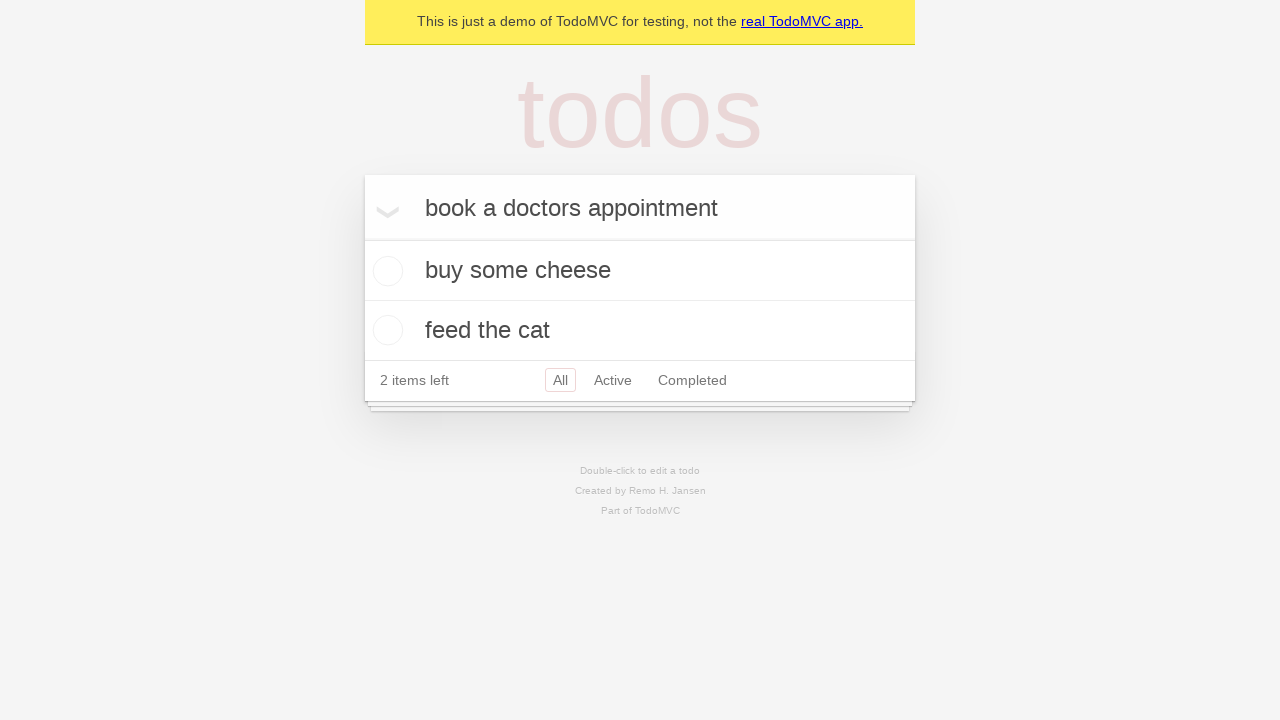

Pressed Enter to create todo 'book a doctors appointment' on internal:attr=[placeholder="What needs to be done?"i]
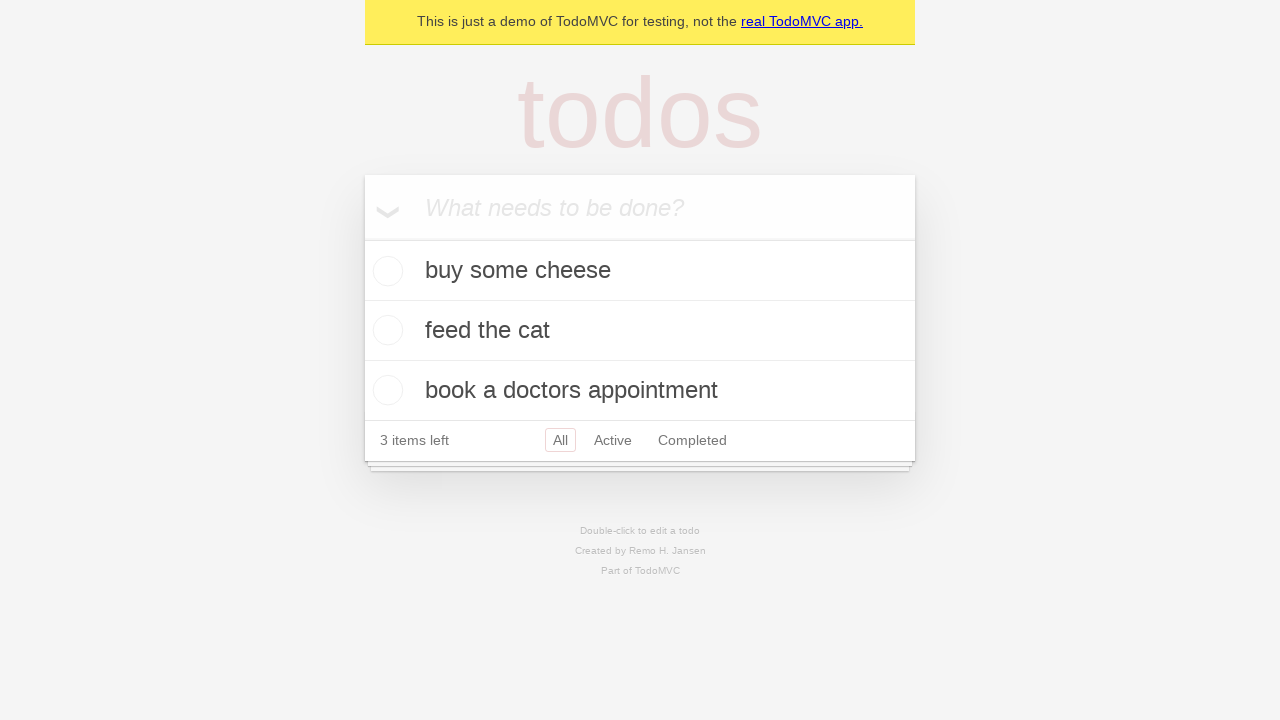

Checked the second todo item at (385, 330) on internal:testid=[data-testid="todo-item"s] >> nth=1 >> internal:role=checkbox
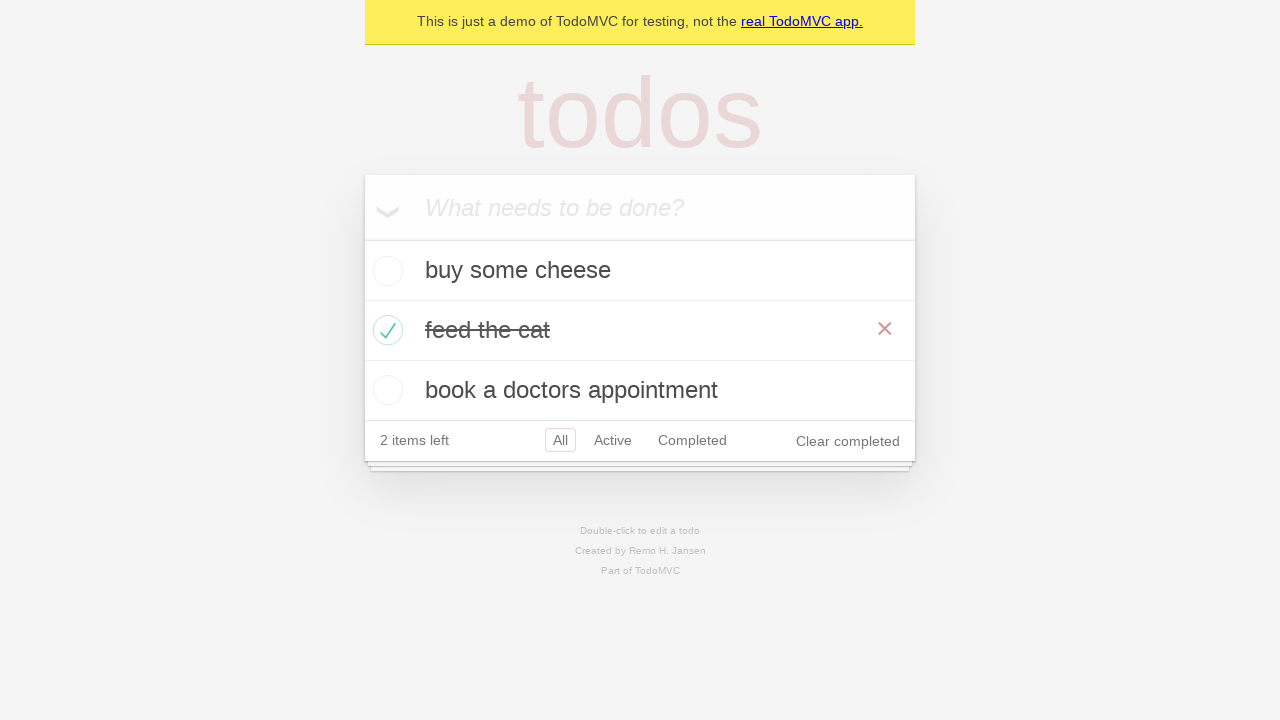

Clicked Active filter at (613, 440) on internal:role=link[name="Active"i]
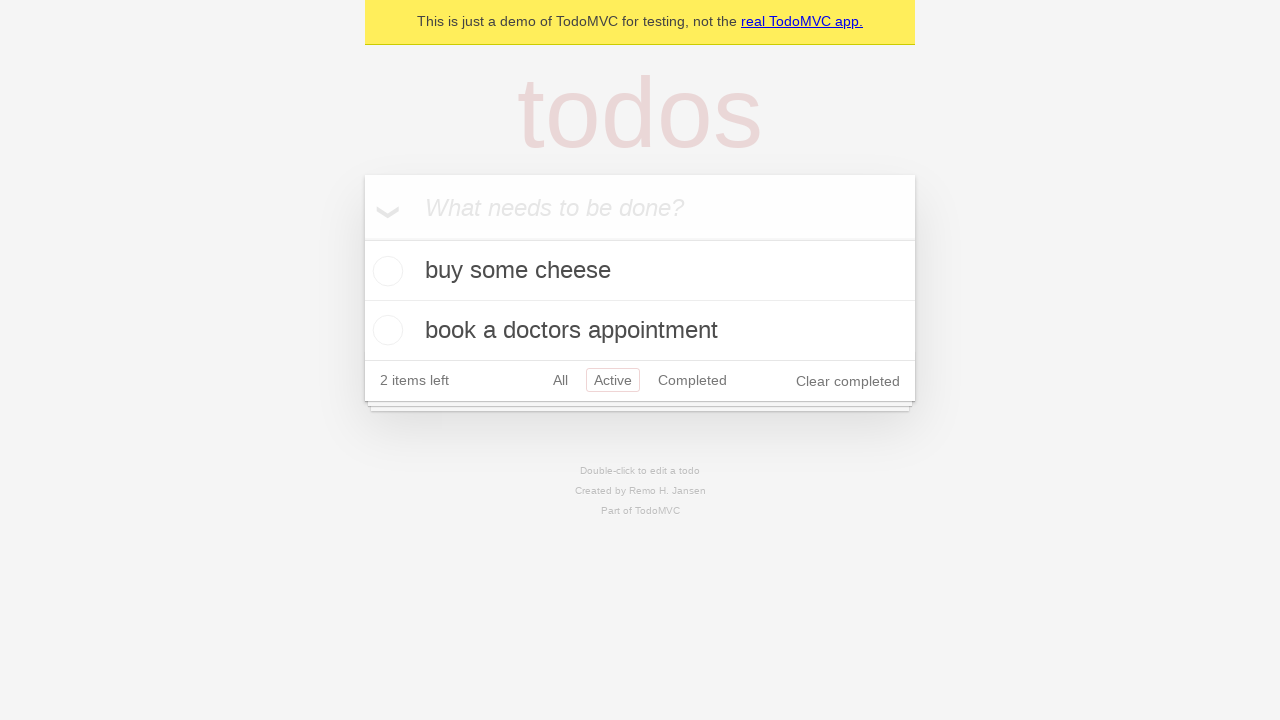

Clicked Completed filter at (692, 380) on internal:role=link[name="Completed"i]
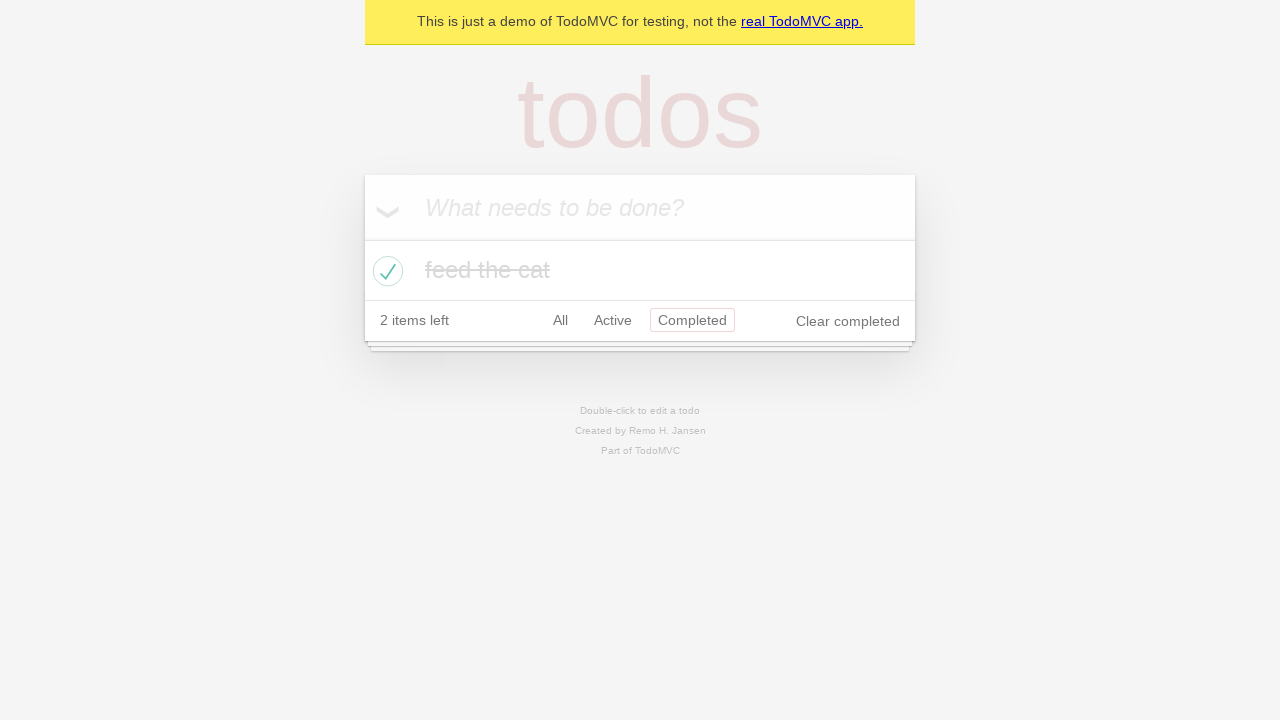

Clicked All filter at (560, 320) on internal:role=link[name="All"i]
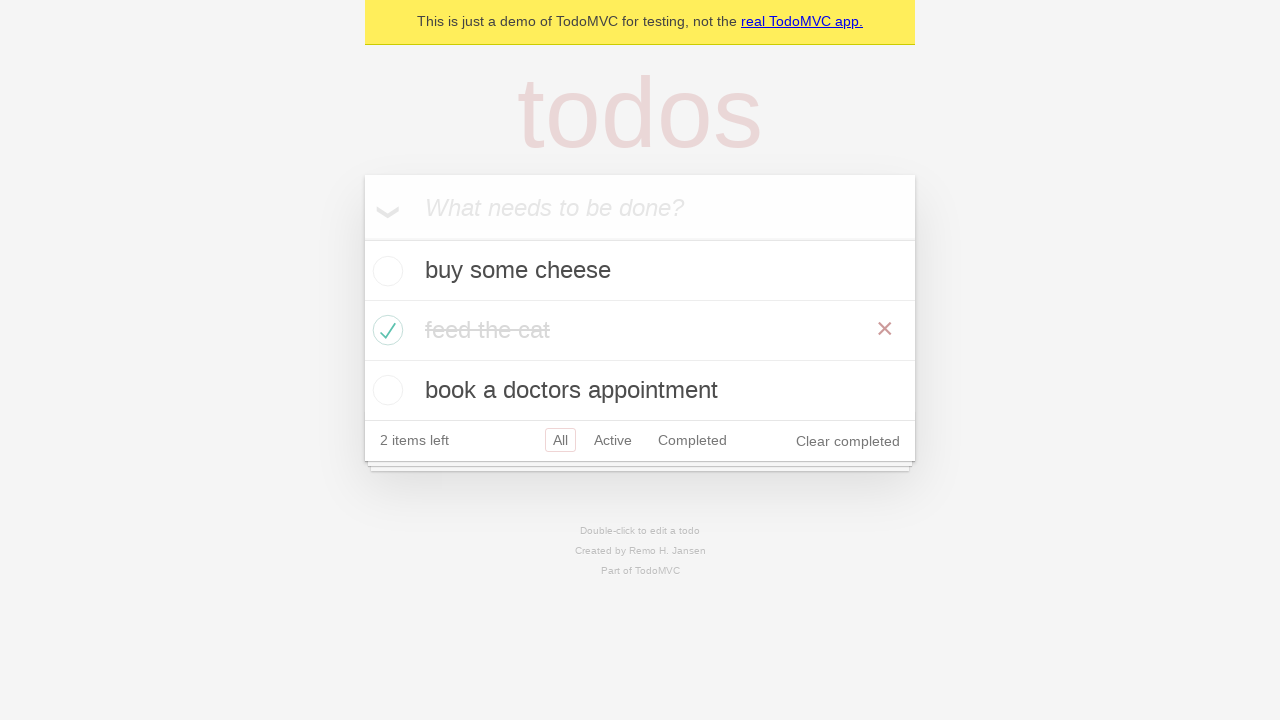

Verified all 3 todo items are displayed after filtering
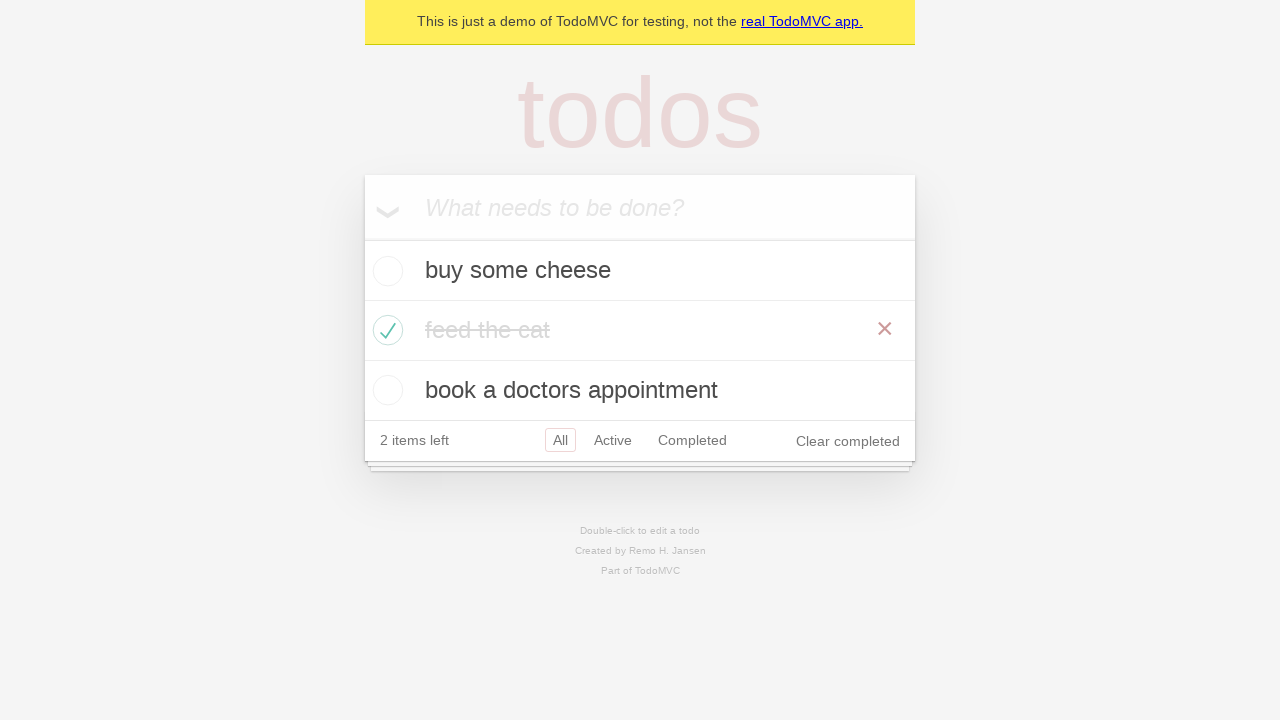

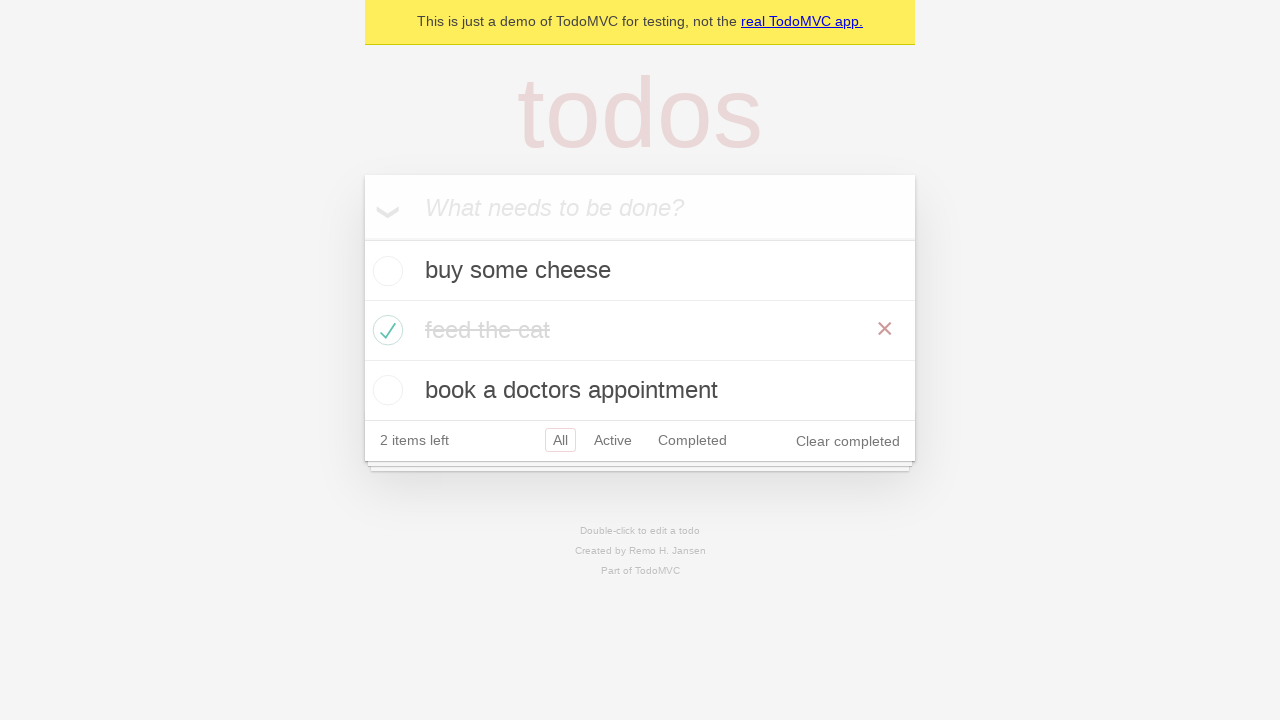